Navigates to the training-support.net homepage and clicks on the "About Us" link to navigate to the about page.

Starting URL: https://training-support.net/

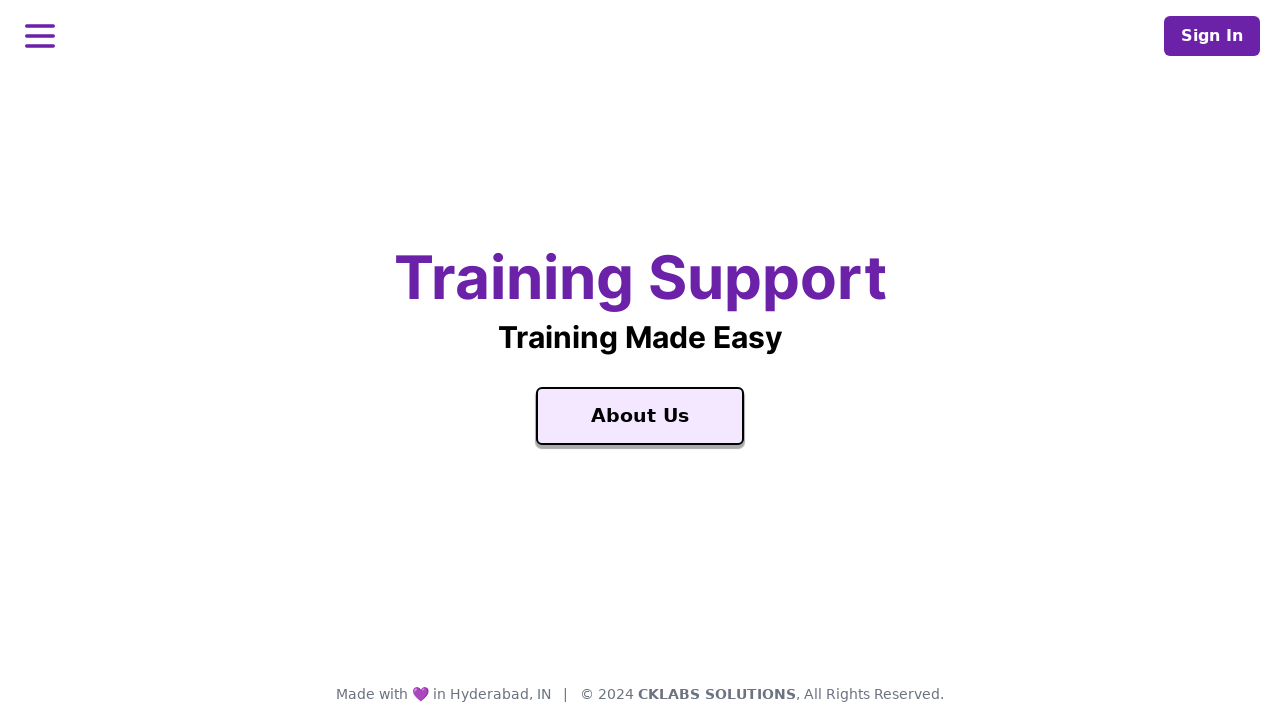

Navigated to training-support.net homepage
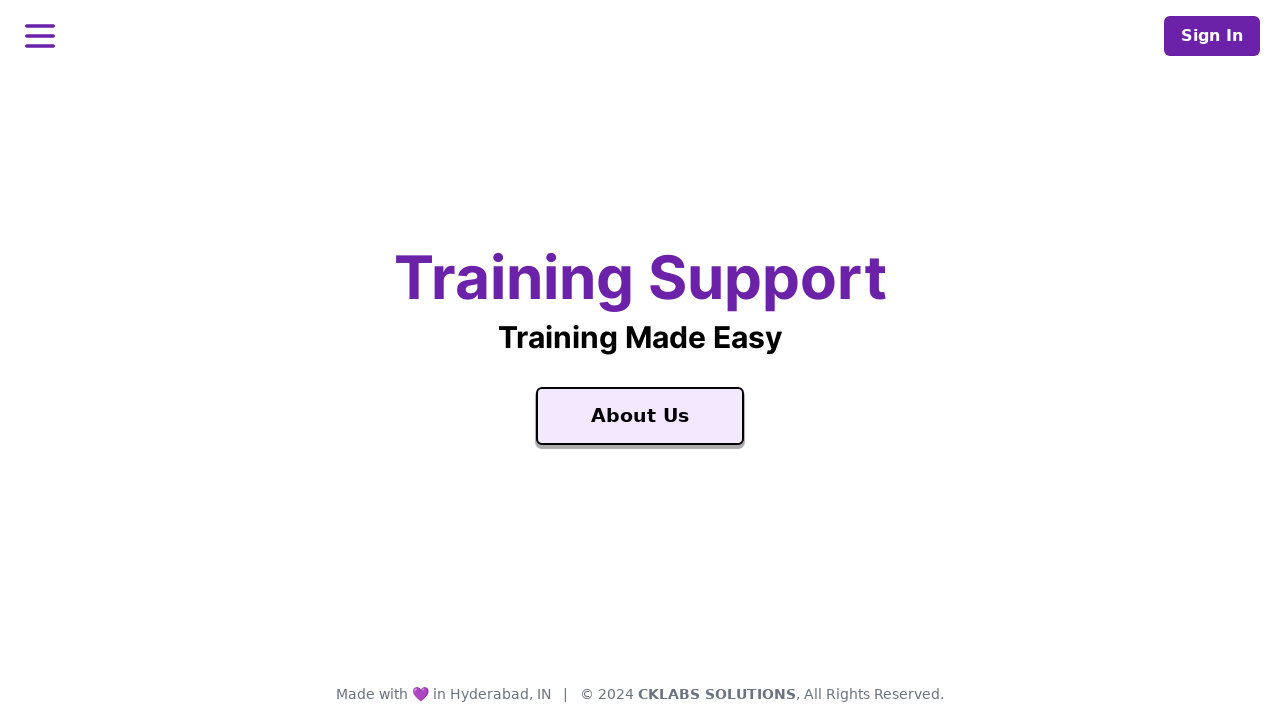

Clicked on the 'About Us' link at (640, 416) on text=About Us
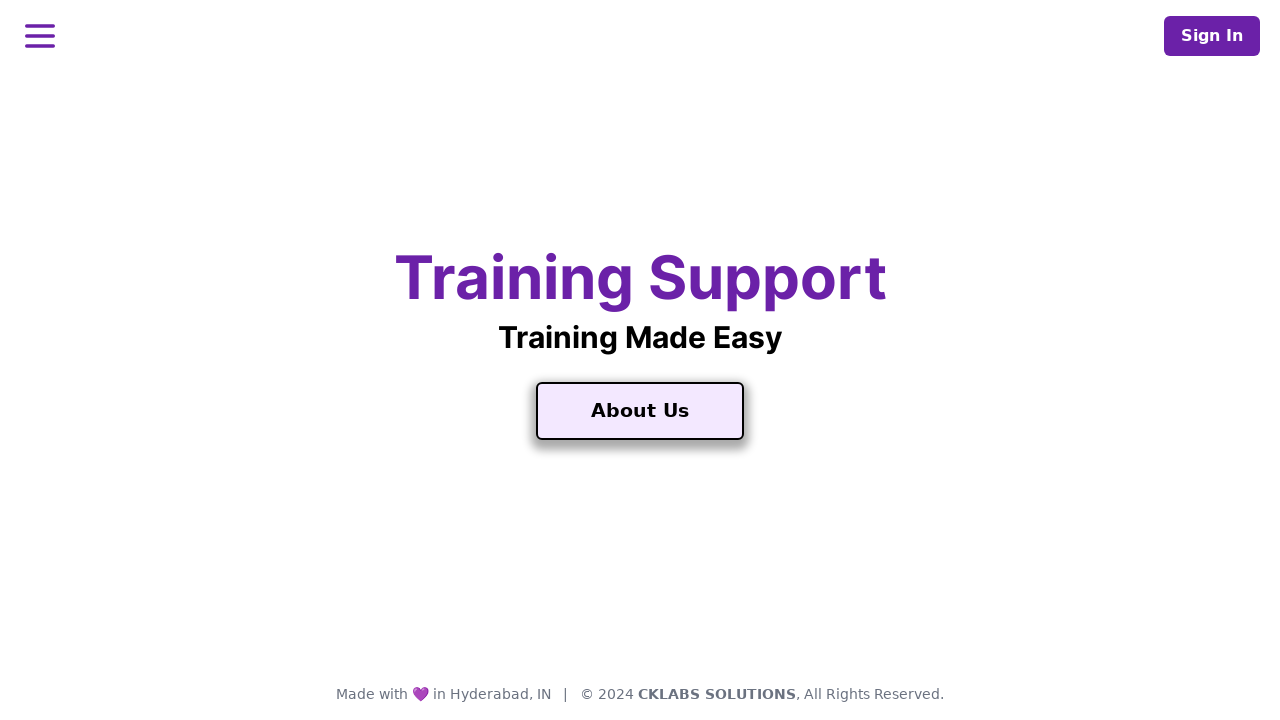

About Us page loaded successfully
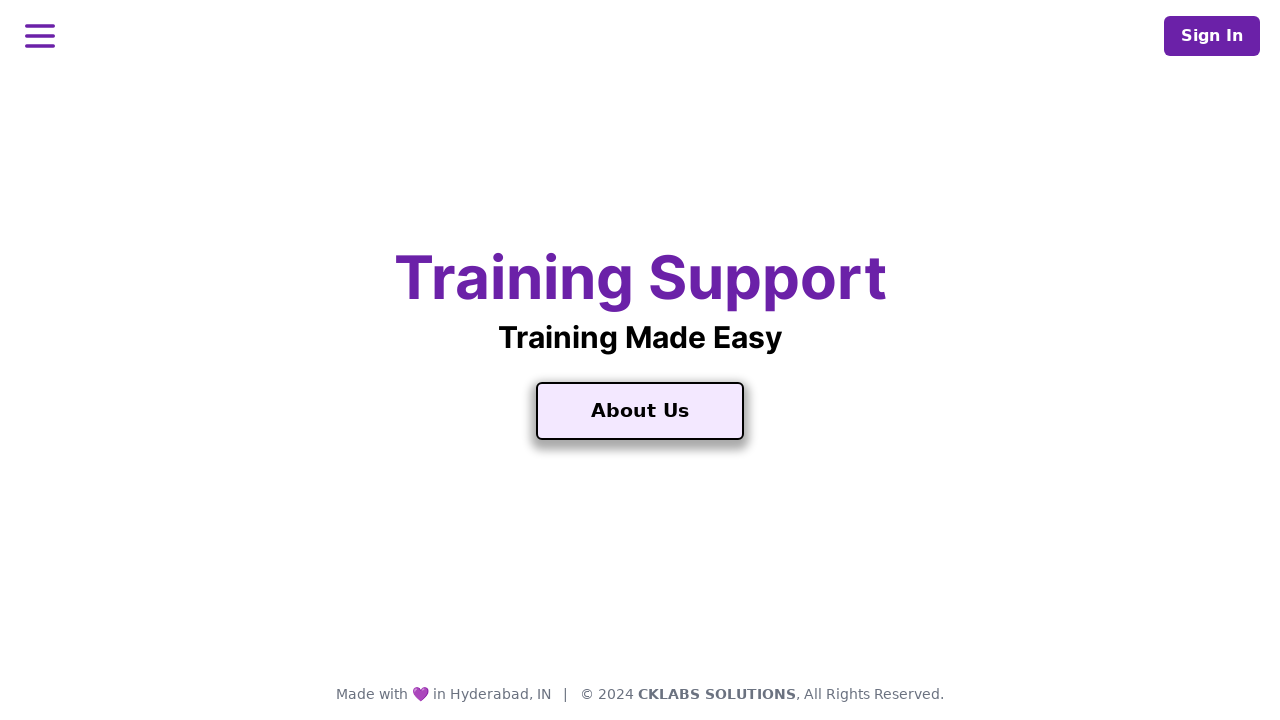

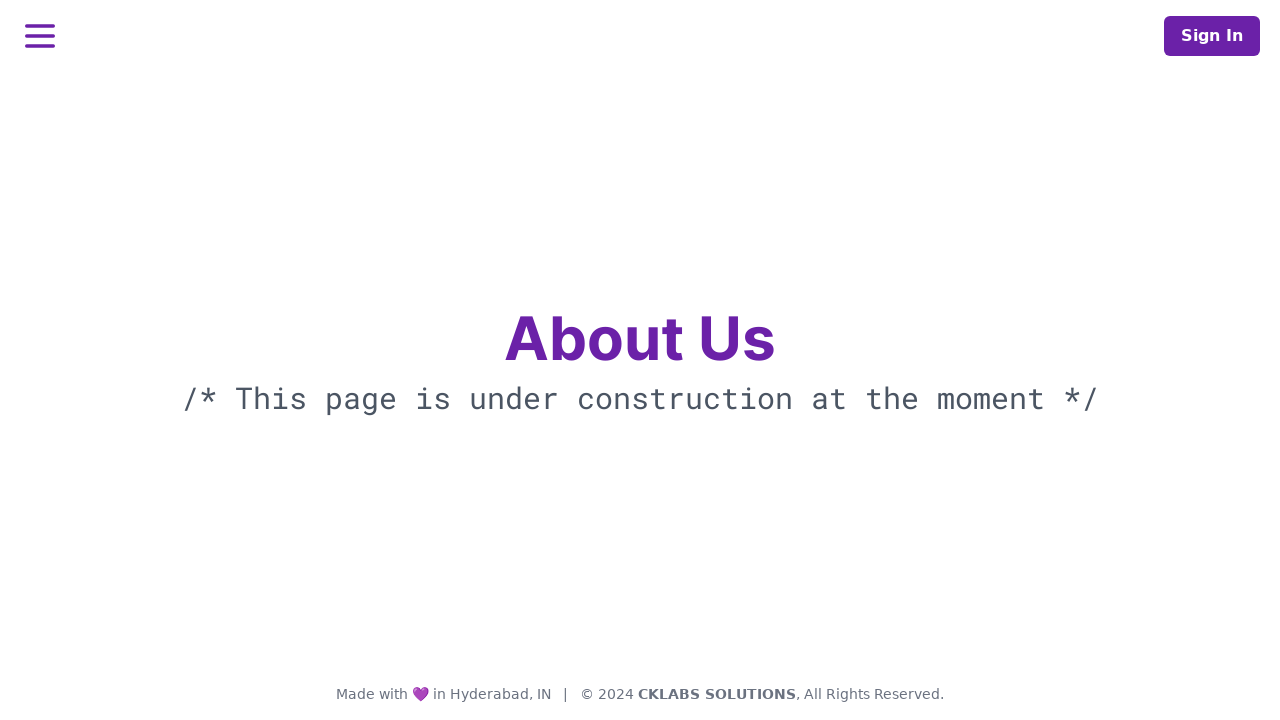